Tests the product review submission functionality by navigating to a product, opening the reviews tab, selecting a 5-star rating, filling in comment, name, and email fields, and submitting the review.

Starting URL: https://practice.automationtesting.in/

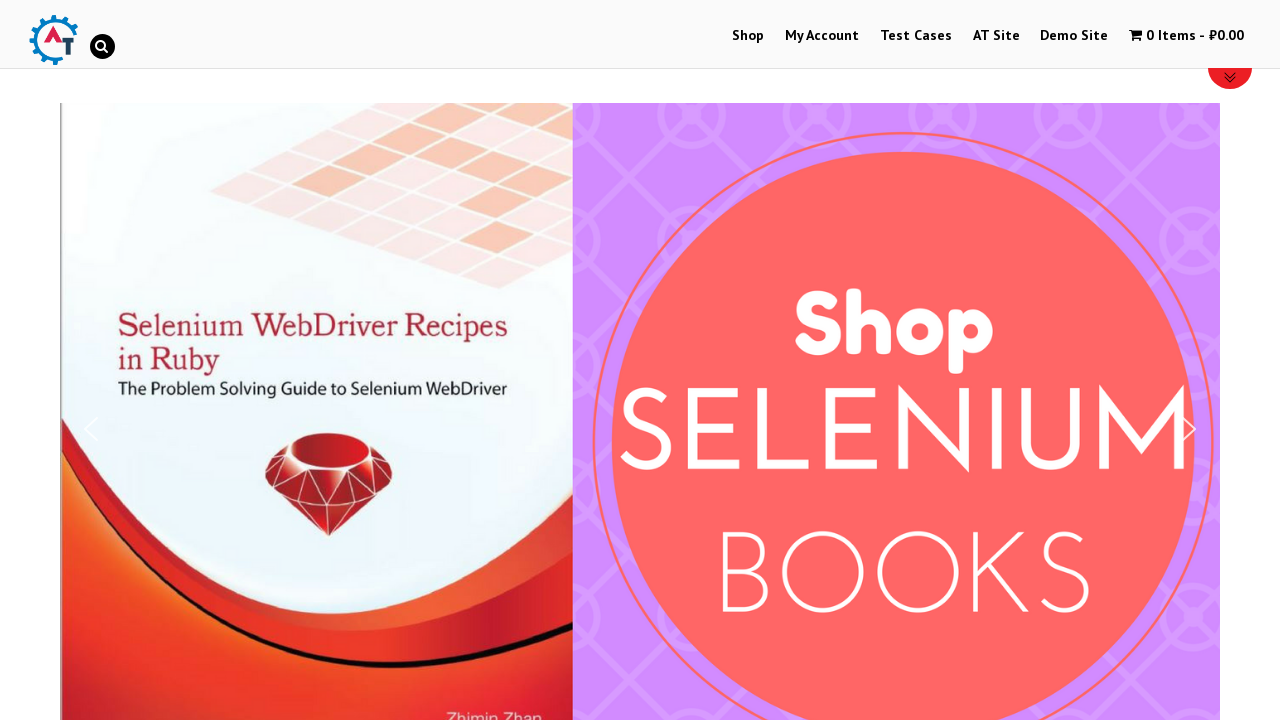

Scrolled down 600px to view products
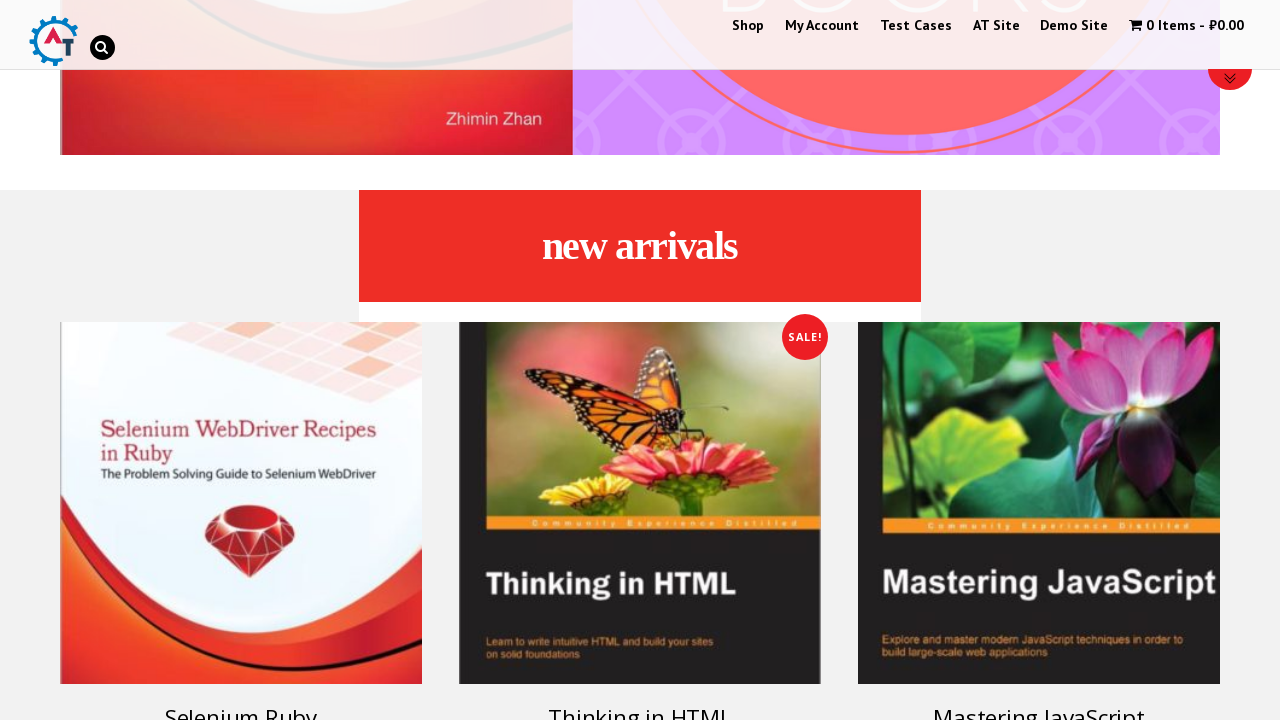

Clicked on the Ruby book product at (241, 433) on #text-22-sub_row_1-0-2-0-0
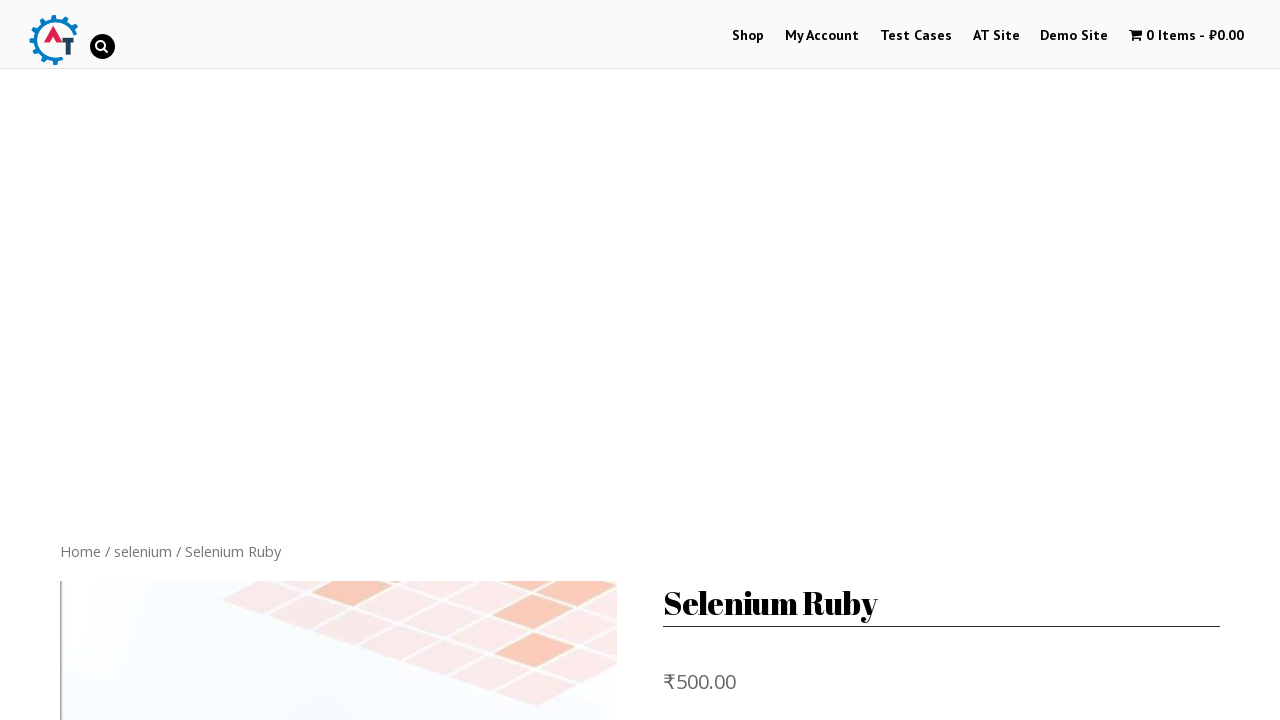

Clicked on the Reviews tab at (309, 360) on .reviews_tab
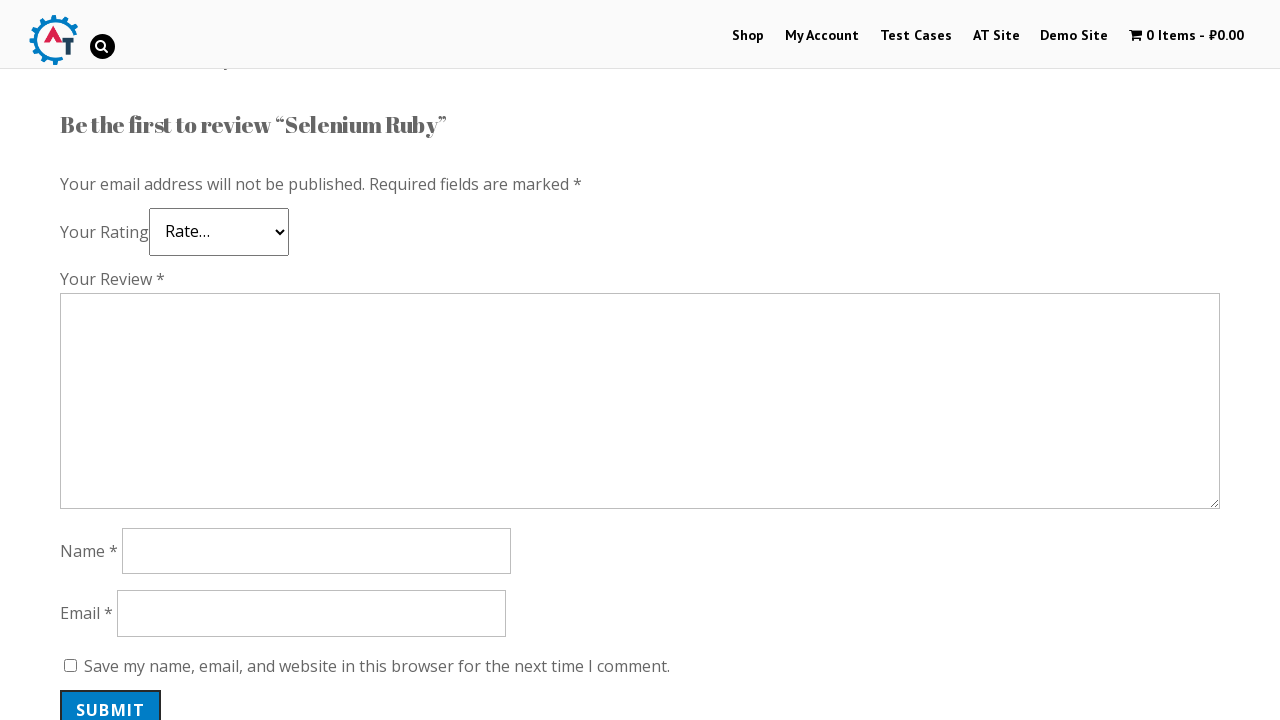

Selected 5-star rating at (132, 244) on .star-5
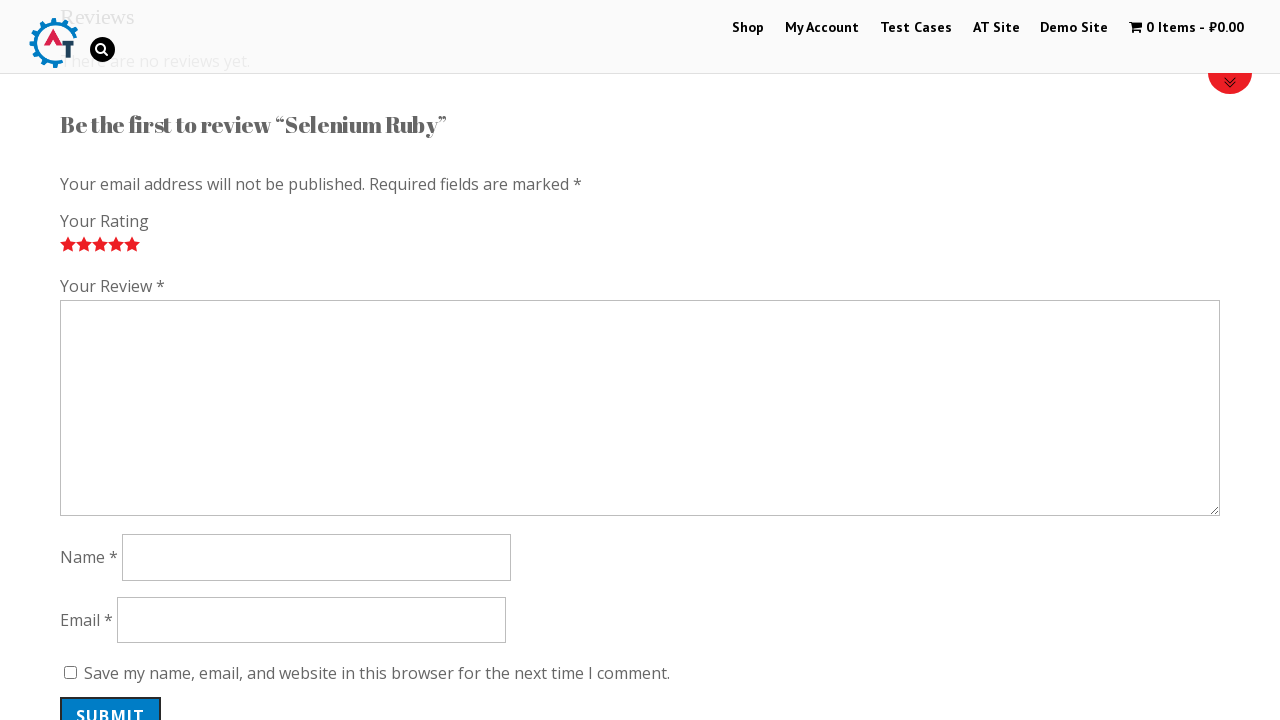

Filled in review comment: 'Nice book!' on #comment
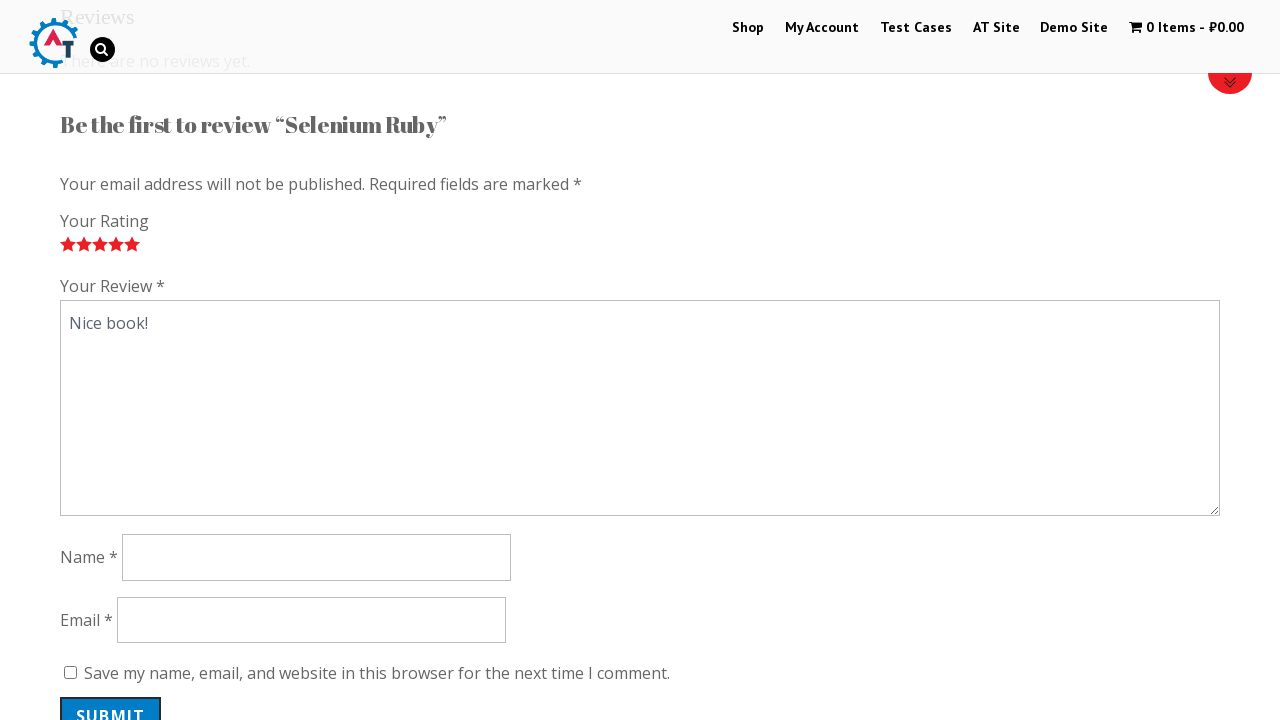

Filled in author name: 'TestReviewer42' on #author
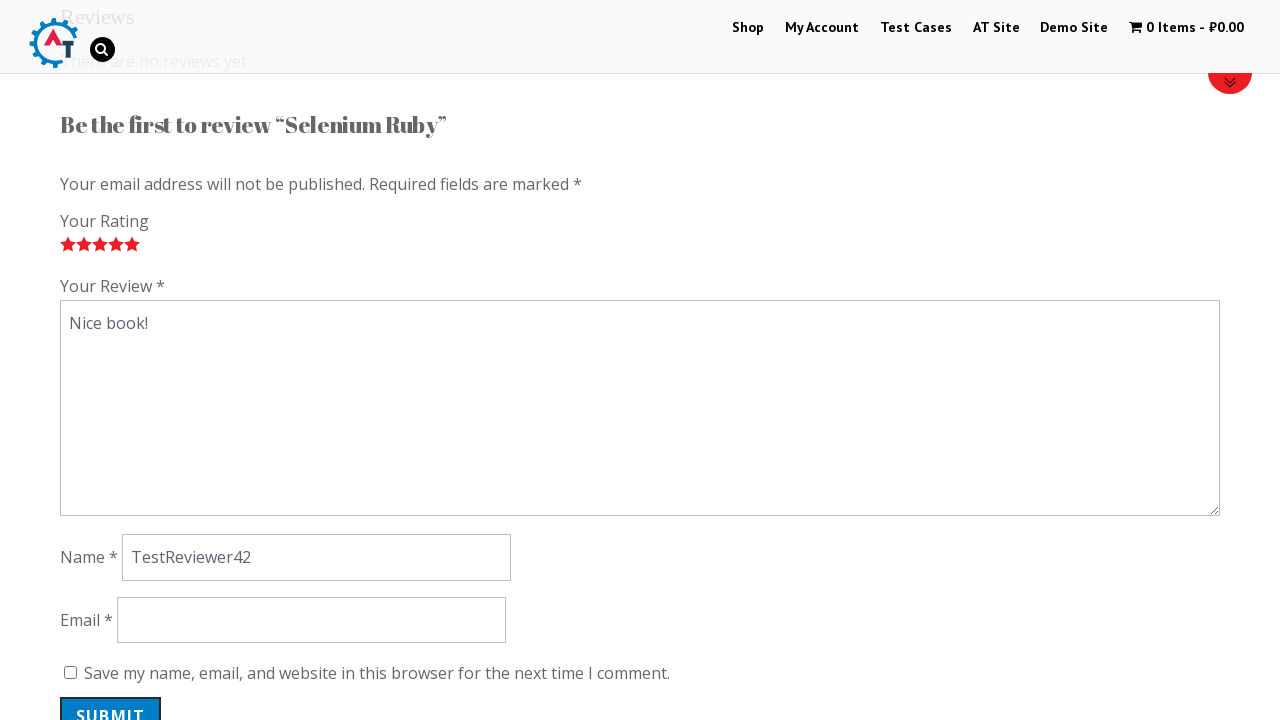

Filled in email address: 'reviewer42@example.com' on #email
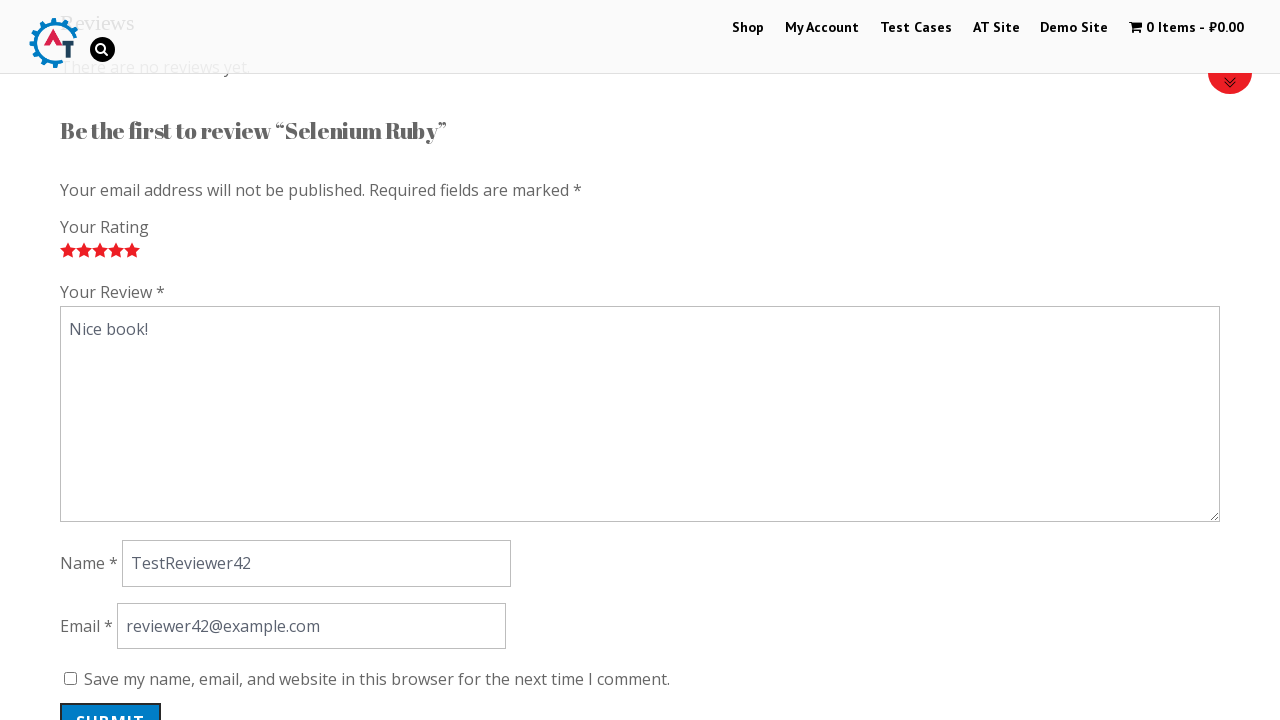

Clicked submit button to post review at (111, 700) on #submit
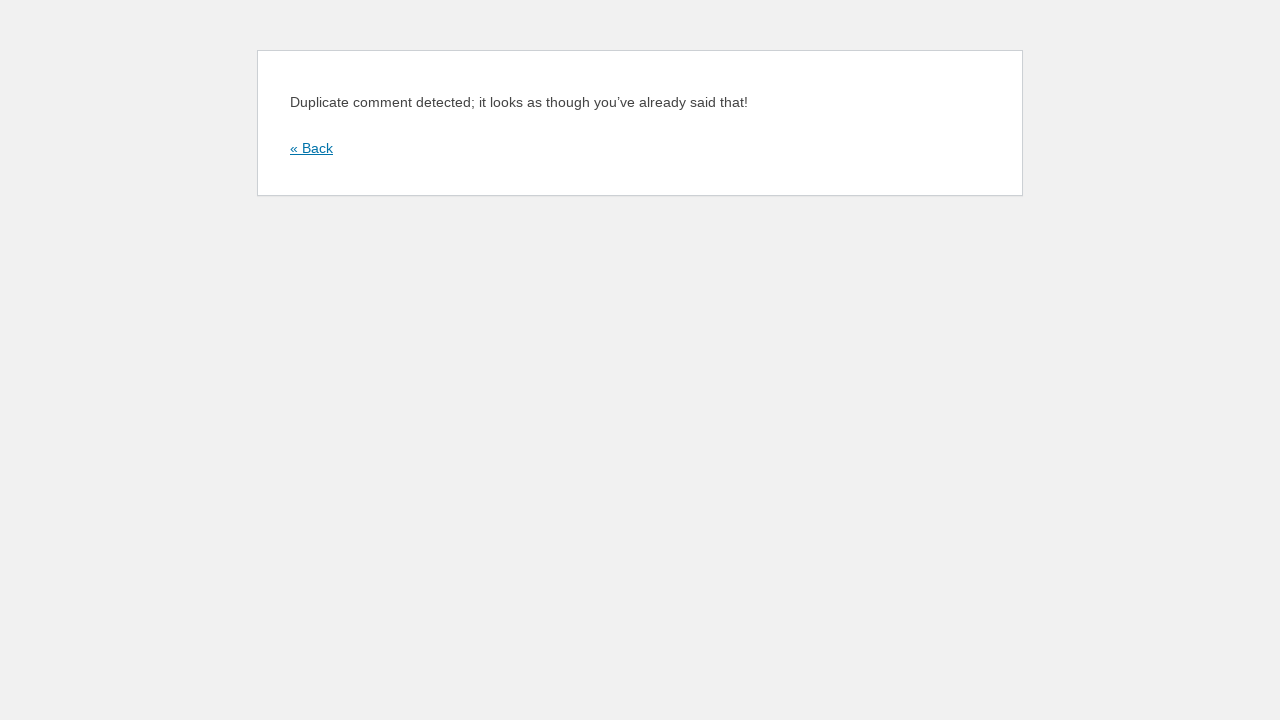

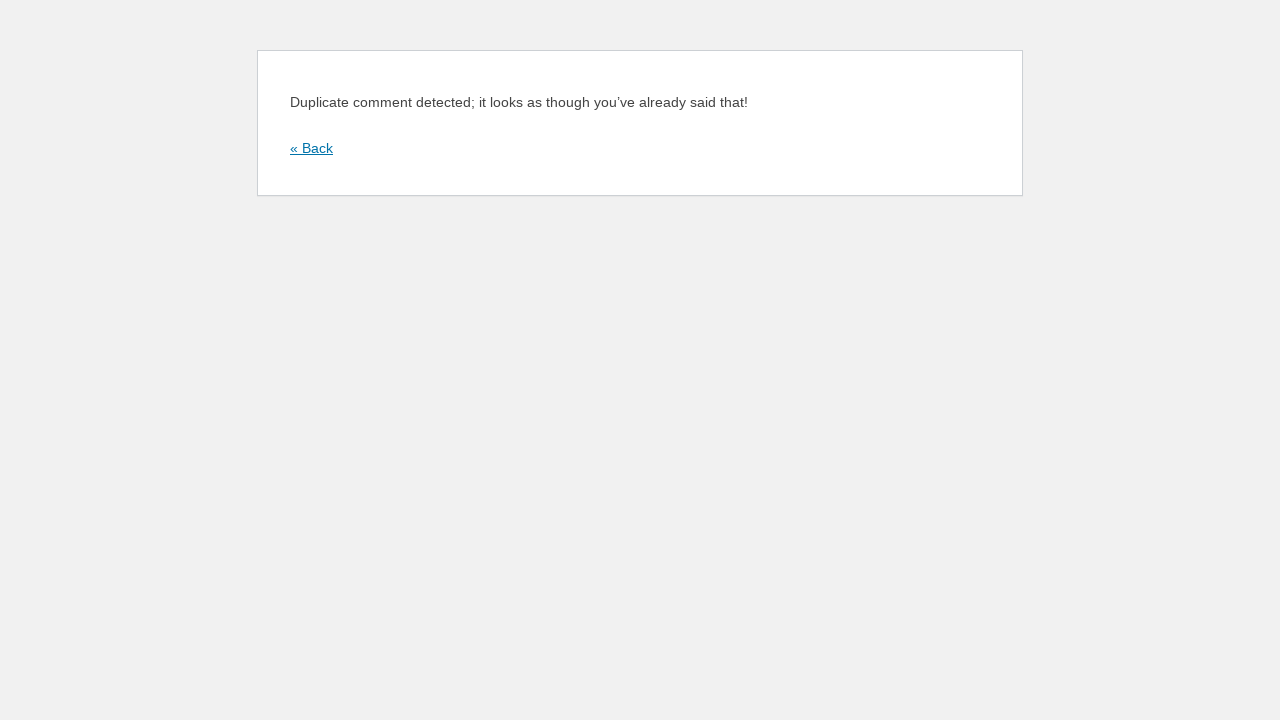